Tests dynamic controls by removing and adding elements, verifying visibility messages

Starting URL: https://the-internet.herokuapp.com/dynamic_controls

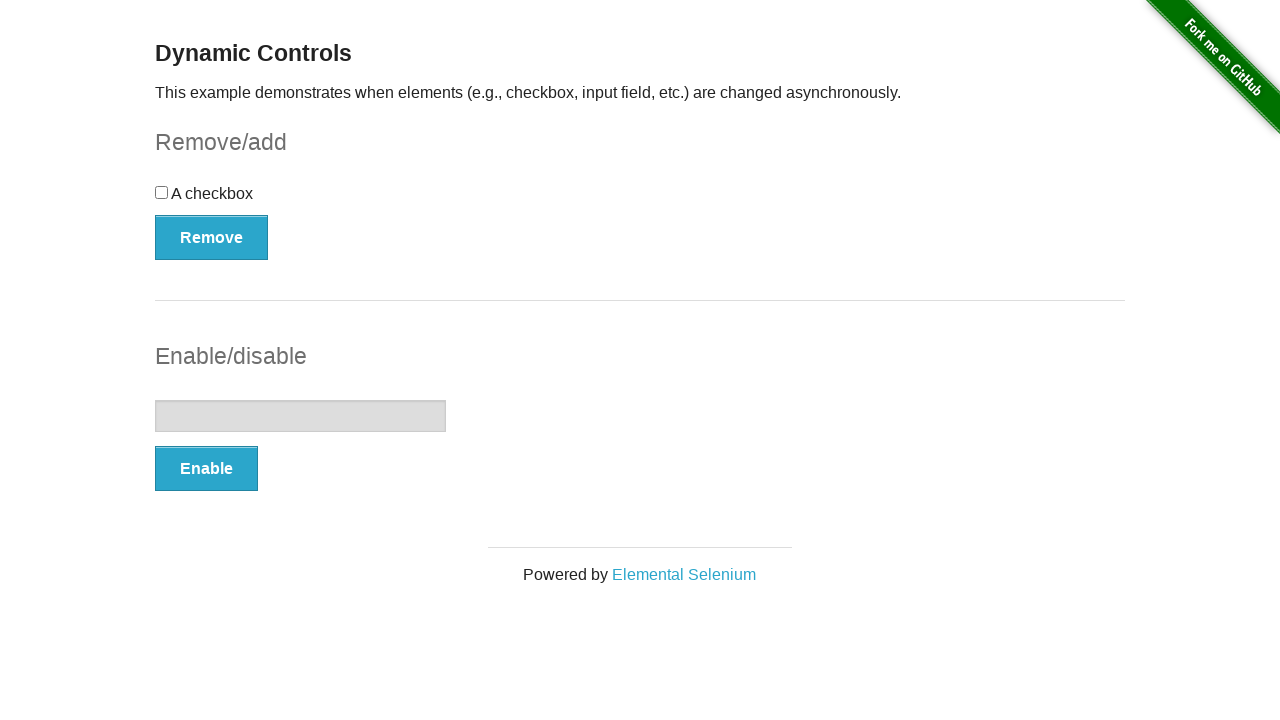

Clicked Remove button to delete the element at (212, 237) on xpath=//button[text() = 'Remove']
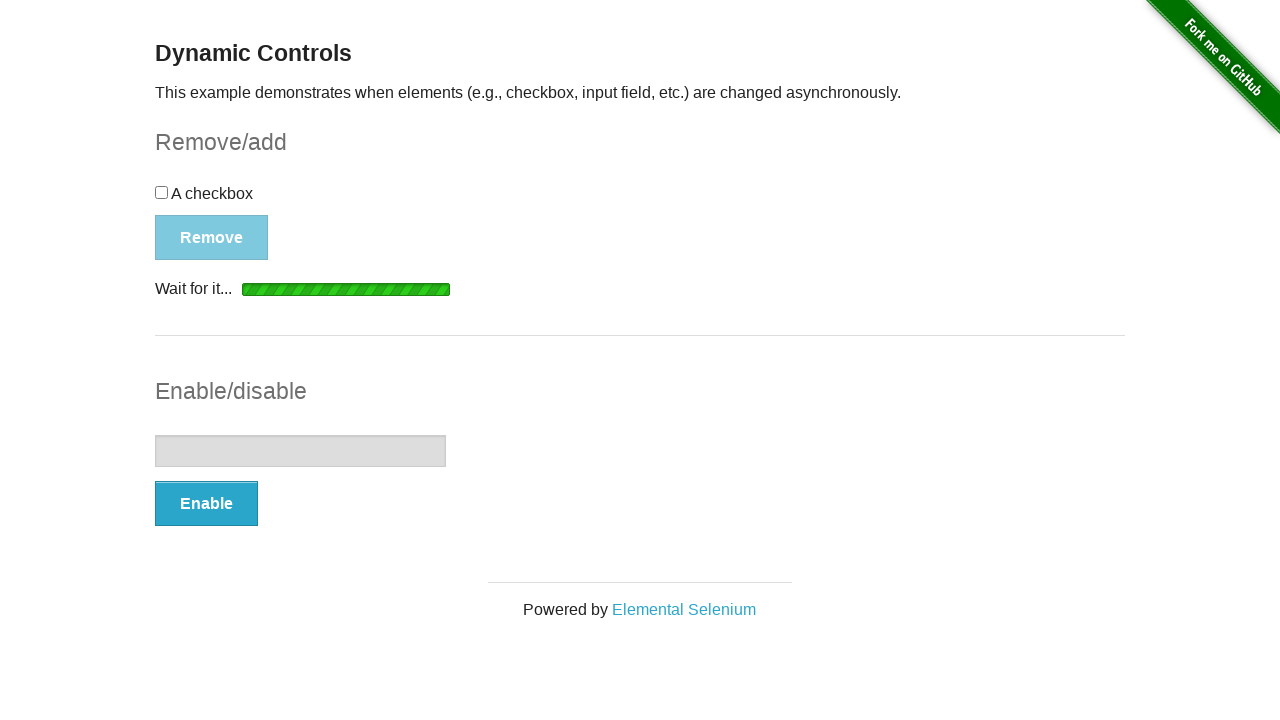

Verified 'It's gone!' message appeared after element removal
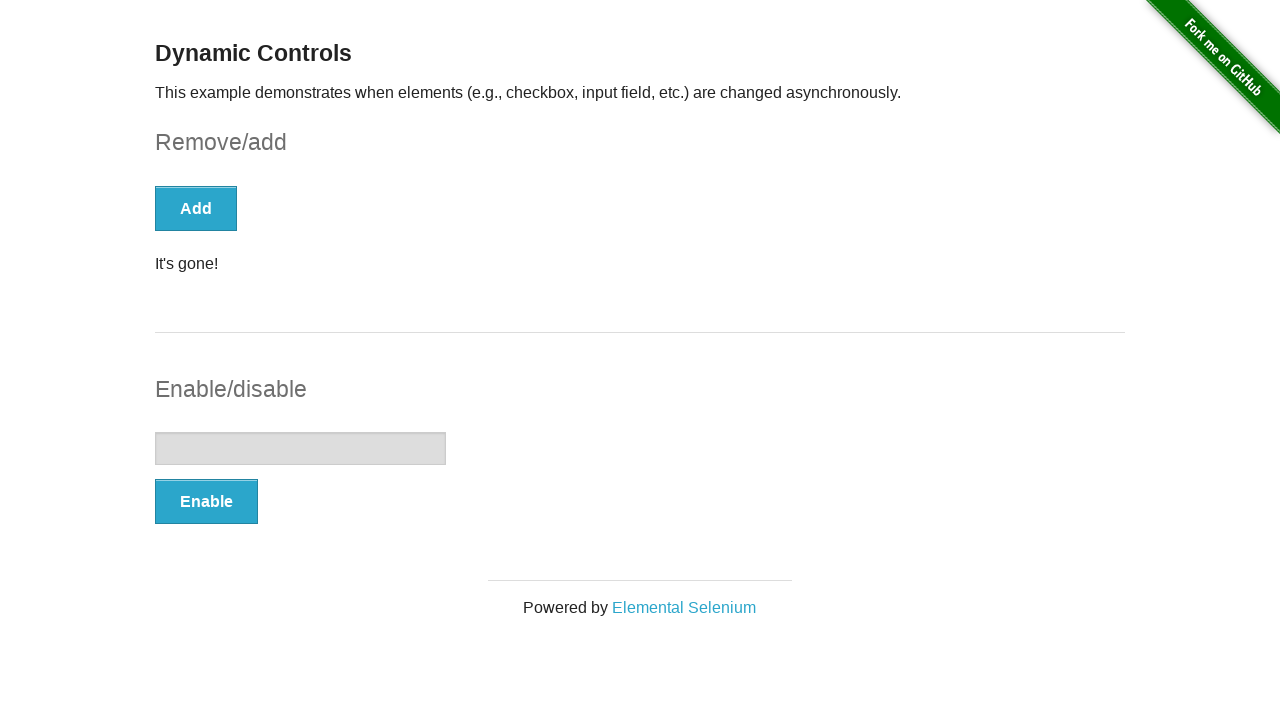

Clicked Add button to restore the element at (196, 208) on xpath=//*[text()='Add']
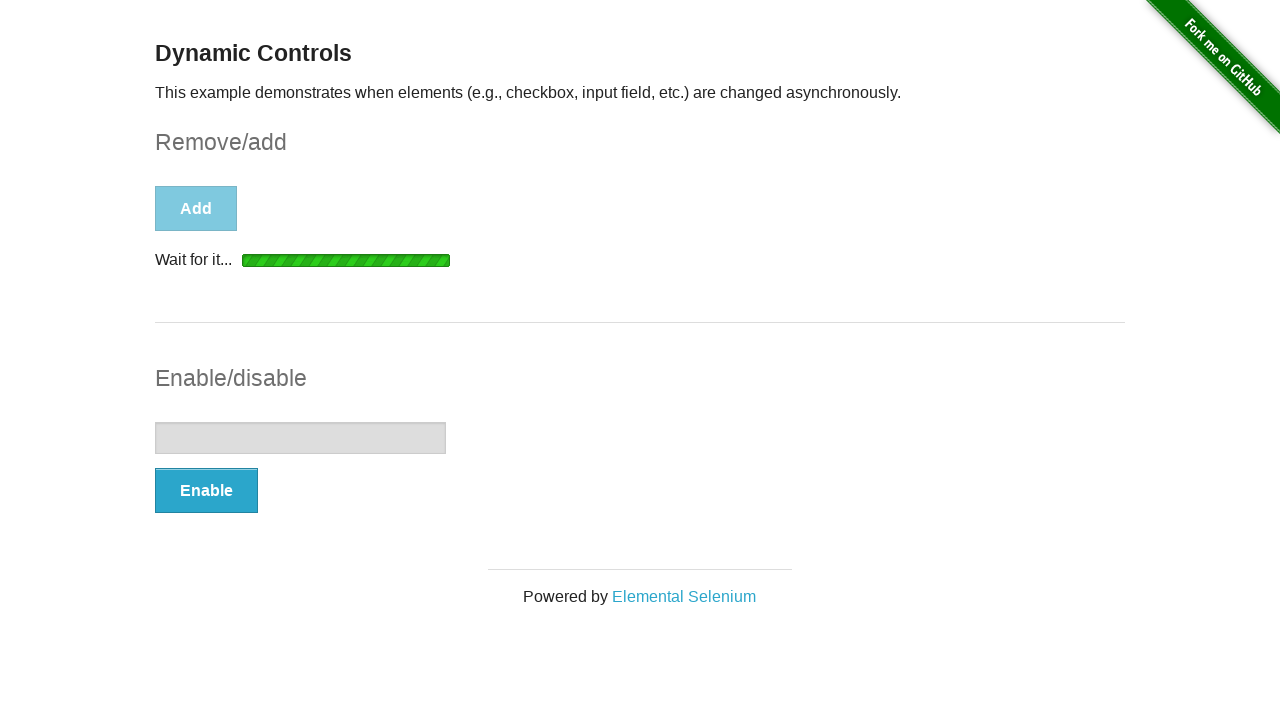

Verified 'It's back!' message appeared after element was restored
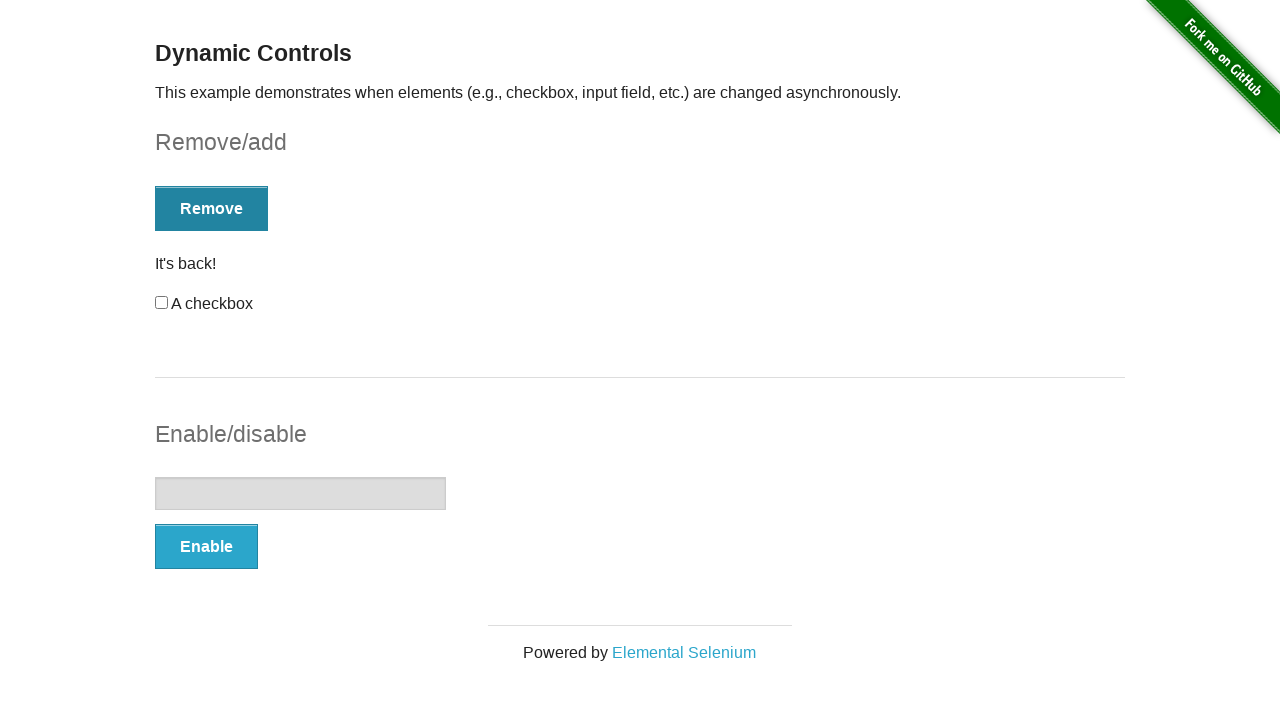

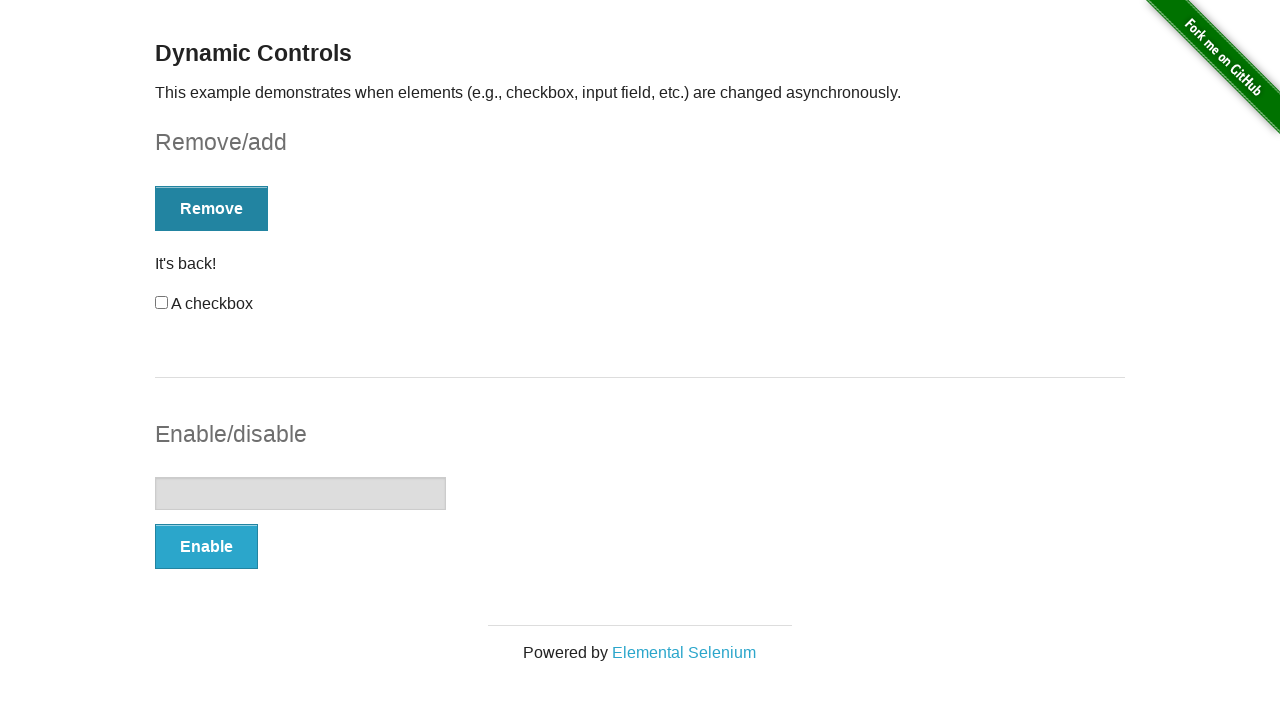